Tests dropdown passenger selection functionality by clicking on passenger info, toggling senior citizen discount checkbox, and incrementing adult passenger count 8 times

Starting URL: https://rahulshettyacademy.com/dropdownsPractise/

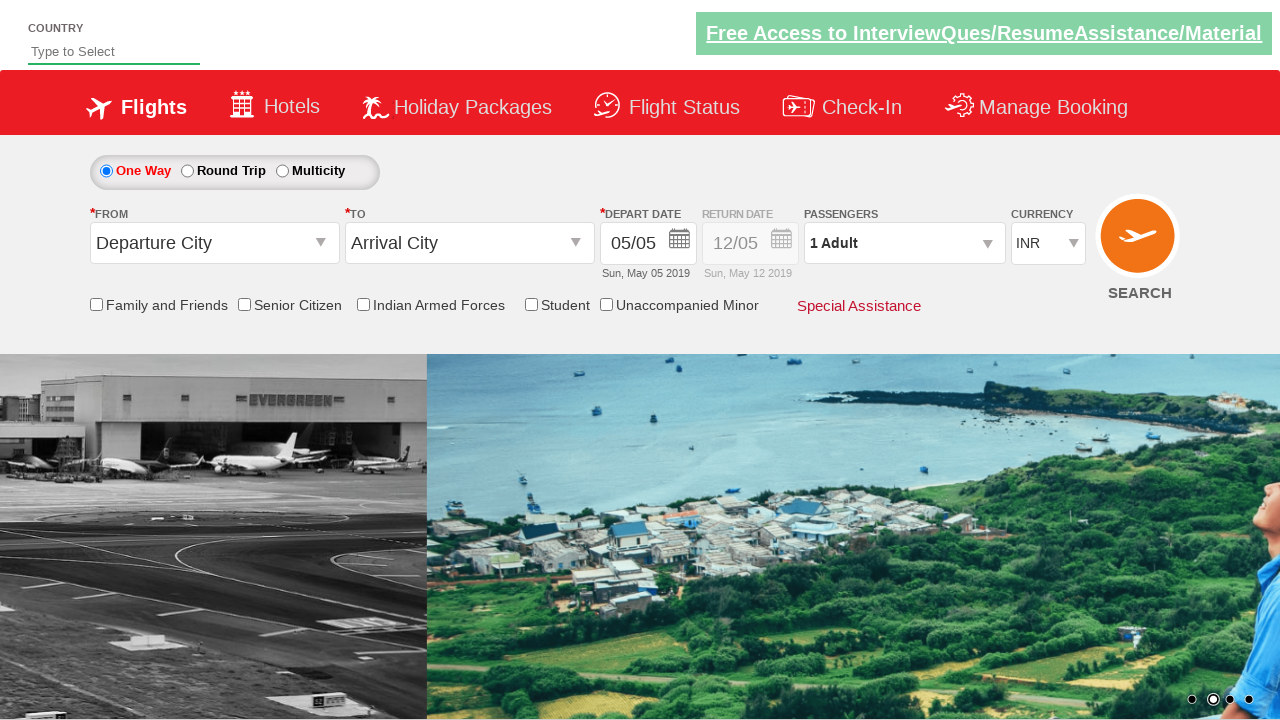

Clicked on passenger info dropdown to open it at (904, 243) on #divpaxinfo
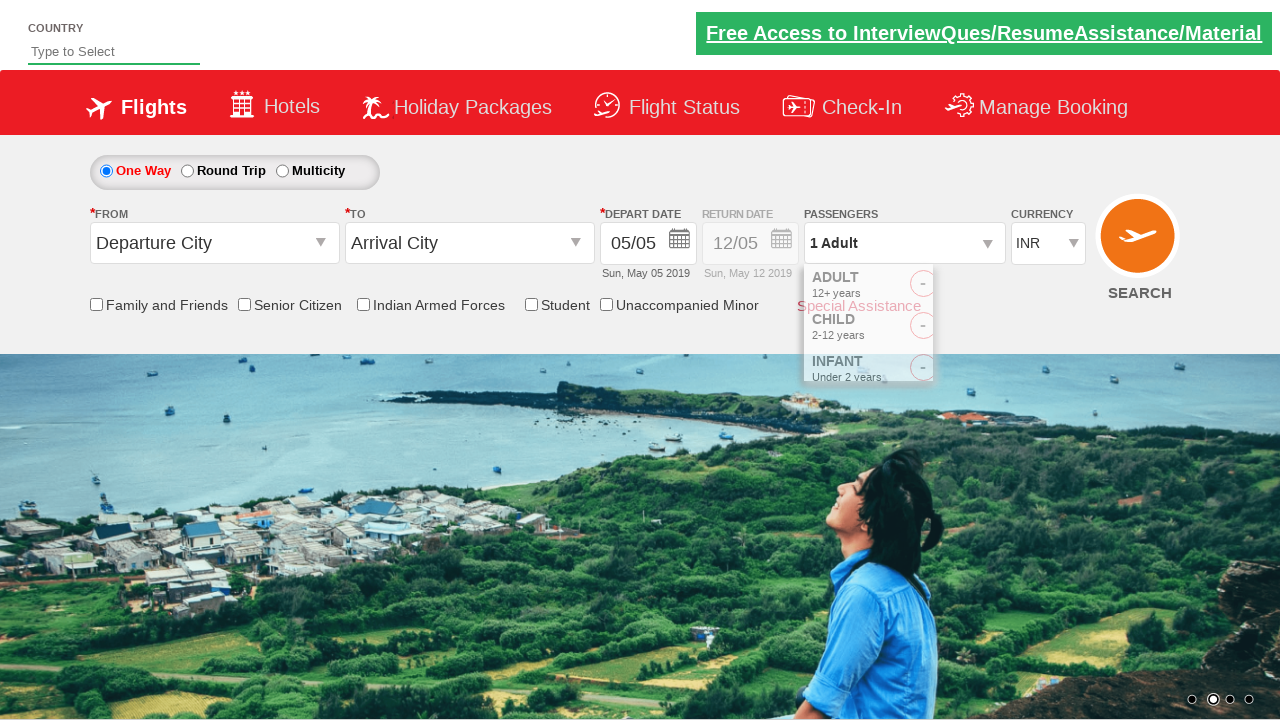

Located senior citizen discount checkbox
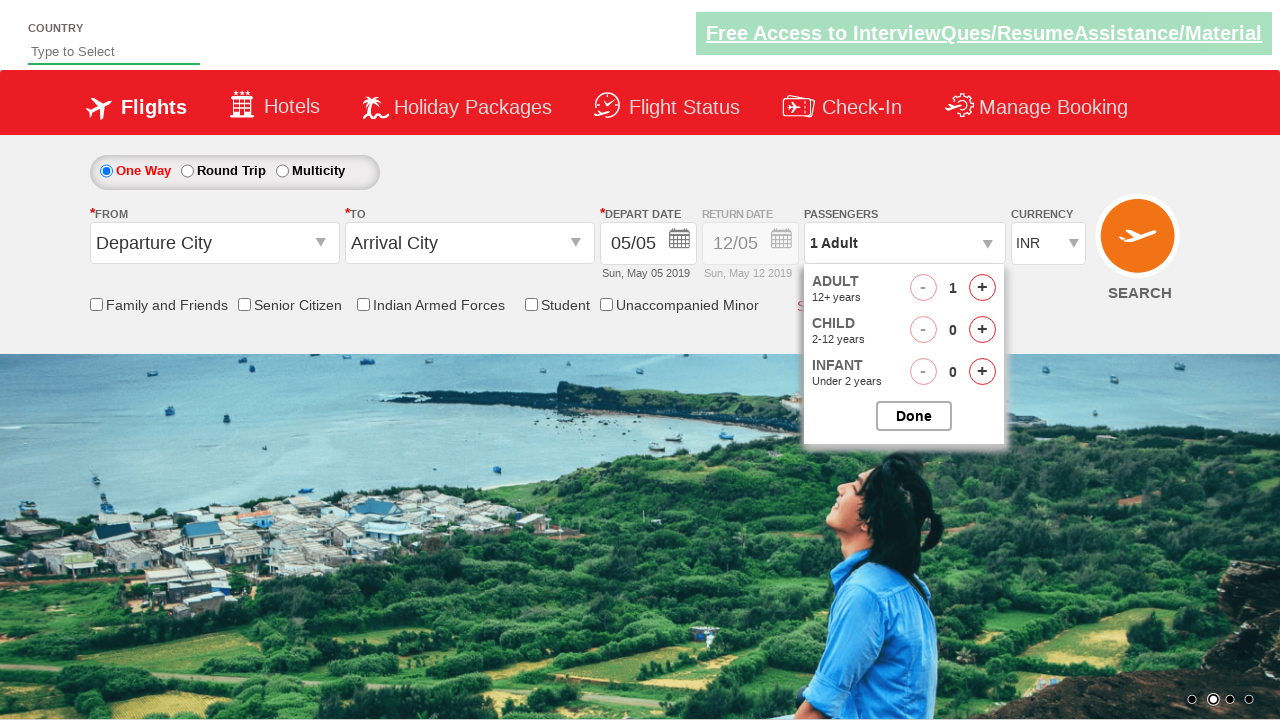

Verified senior citizen discount checkbox is not selected initially
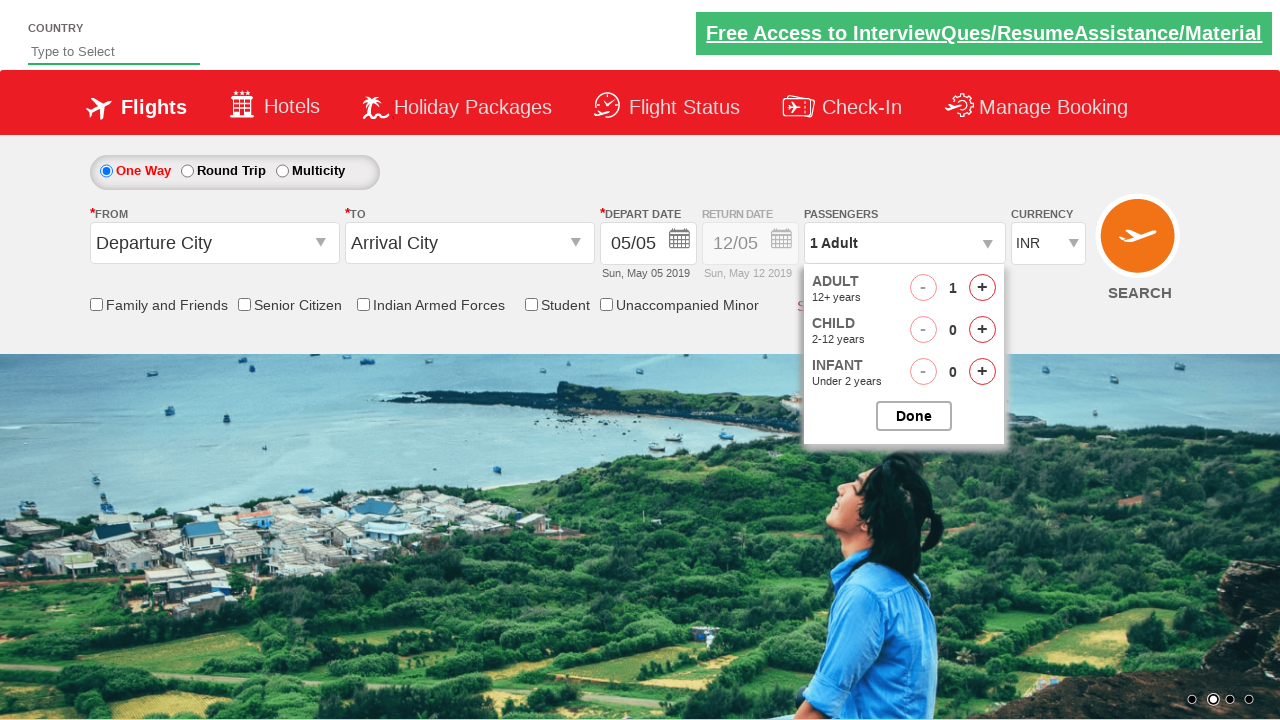

Clicked on senior citizen discount checkbox at (244, 304) on input[id*='SeniorCitizenDiscount']
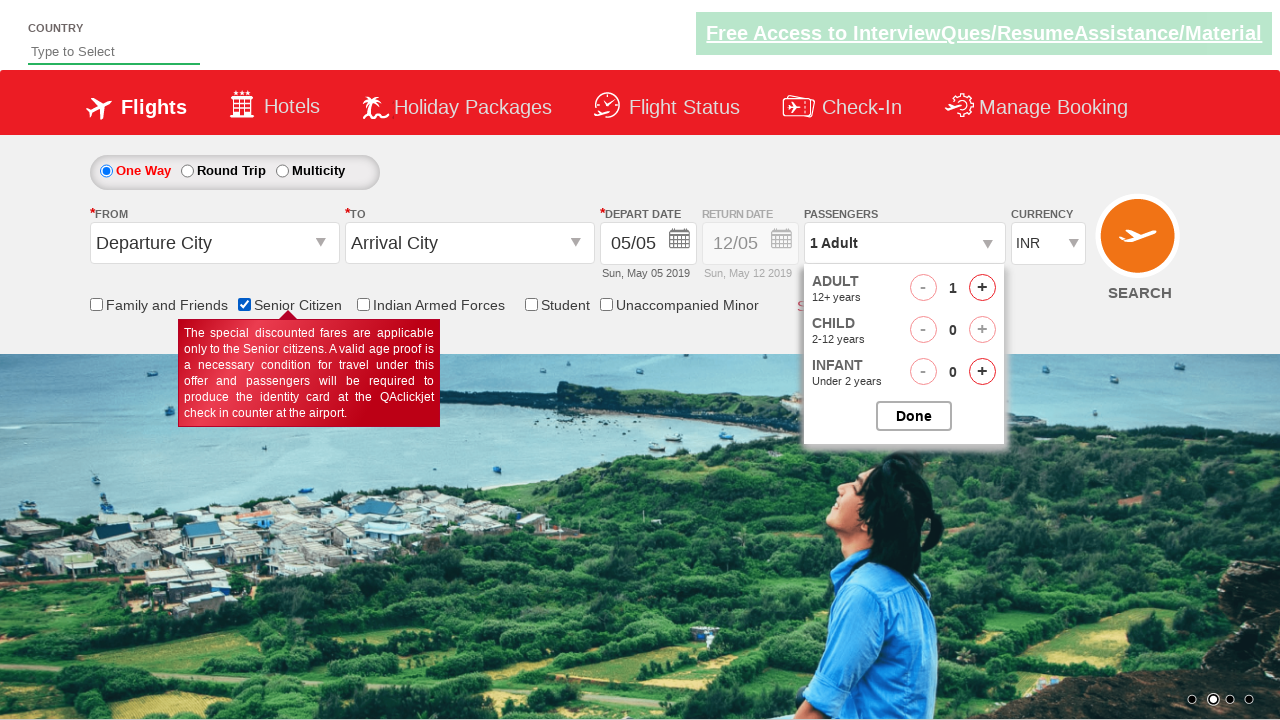

Verified senior citizen discount checkbox is now selected
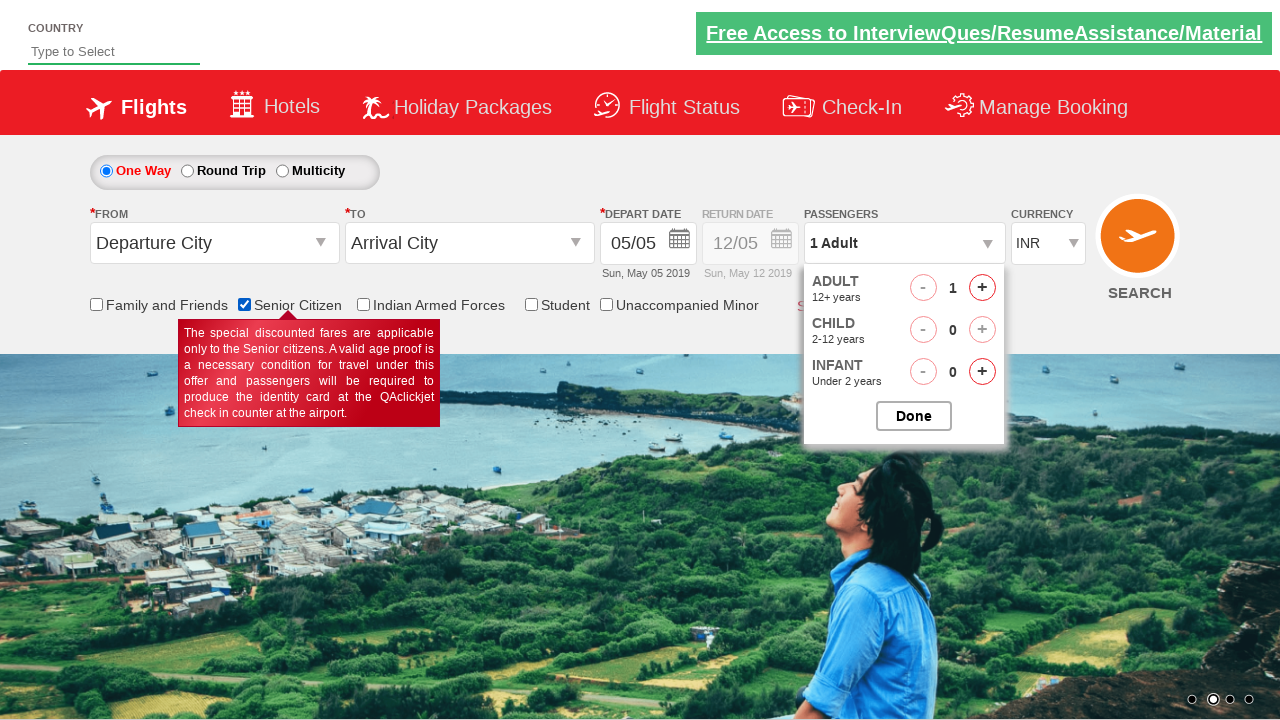

Incremented adult passenger count (iteration 1 of 8) at (982, 288) on #hrefIncAdt
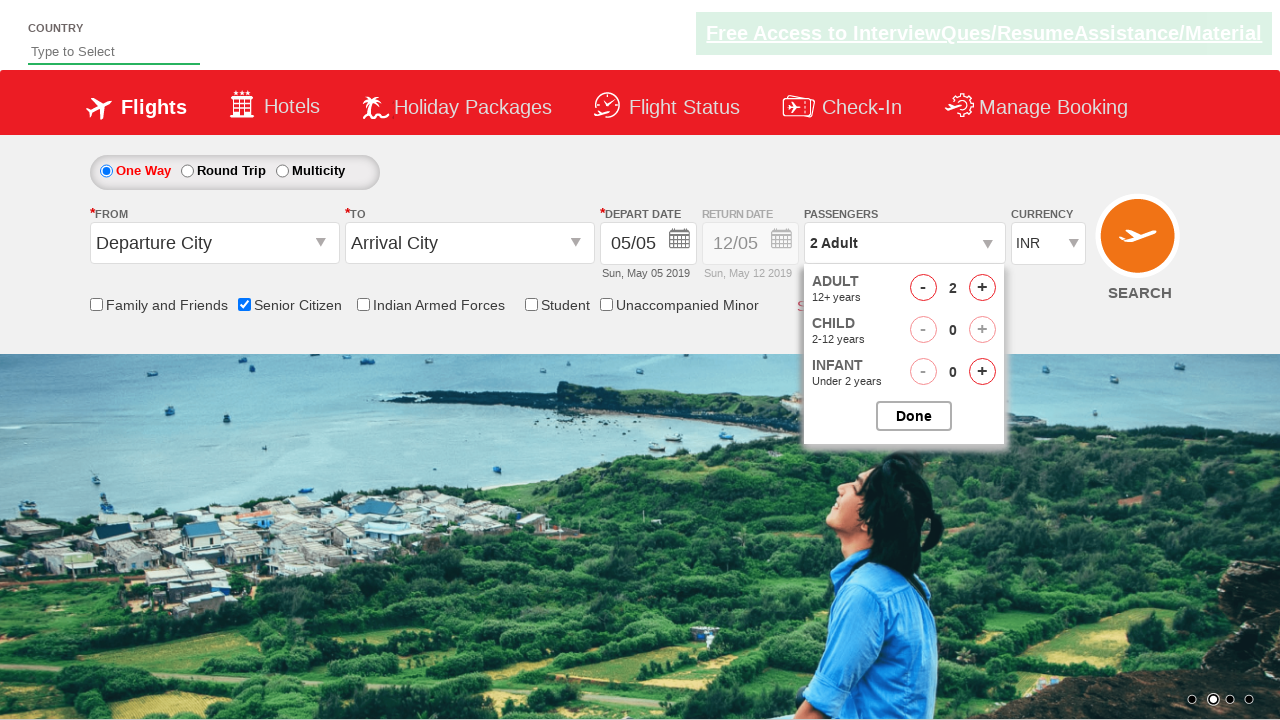

Incremented adult passenger count (iteration 2 of 8) at (982, 288) on #hrefIncAdt
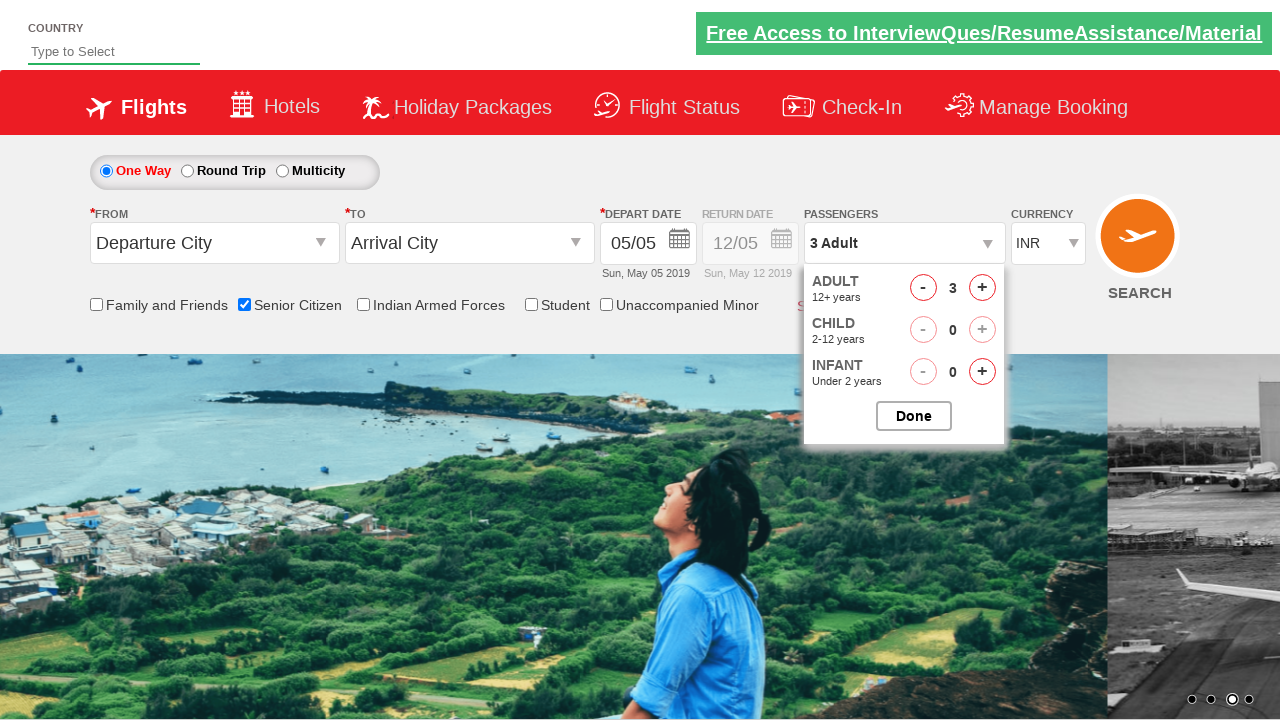

Incremented adult passenger count (iteration 3 of 8) at (982, 288) on #hrefIncAdt
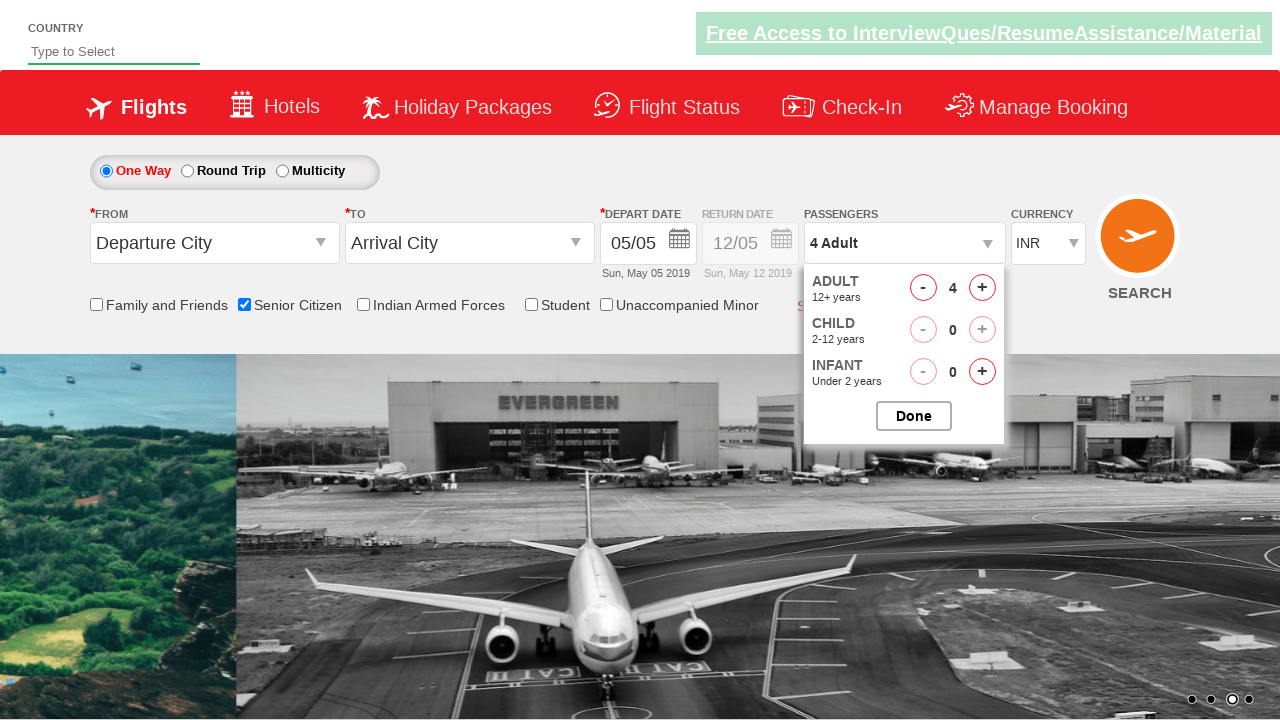

Incremented adult passenger count (iteration 4 of 8) at (982, 288) on #hrefIncAdt
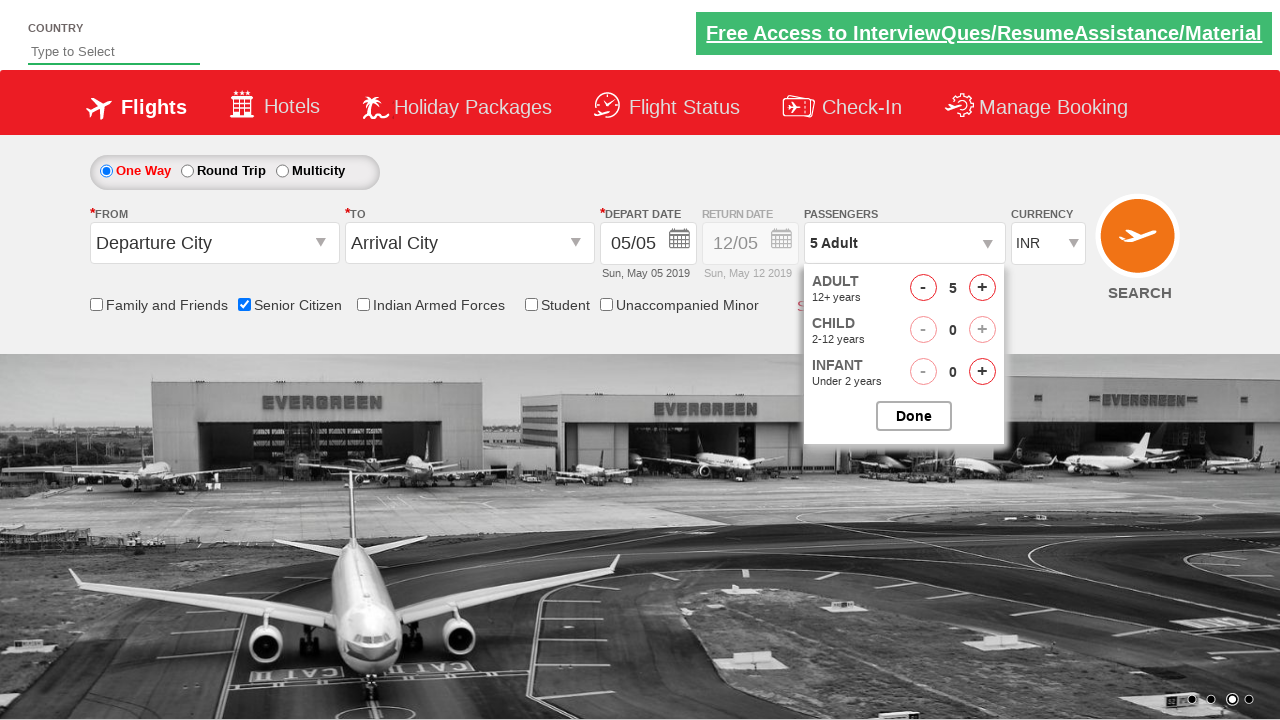

Incremented adult passenger count (iteration 5 of 8) at (982, 288) on #hrefIncAdt
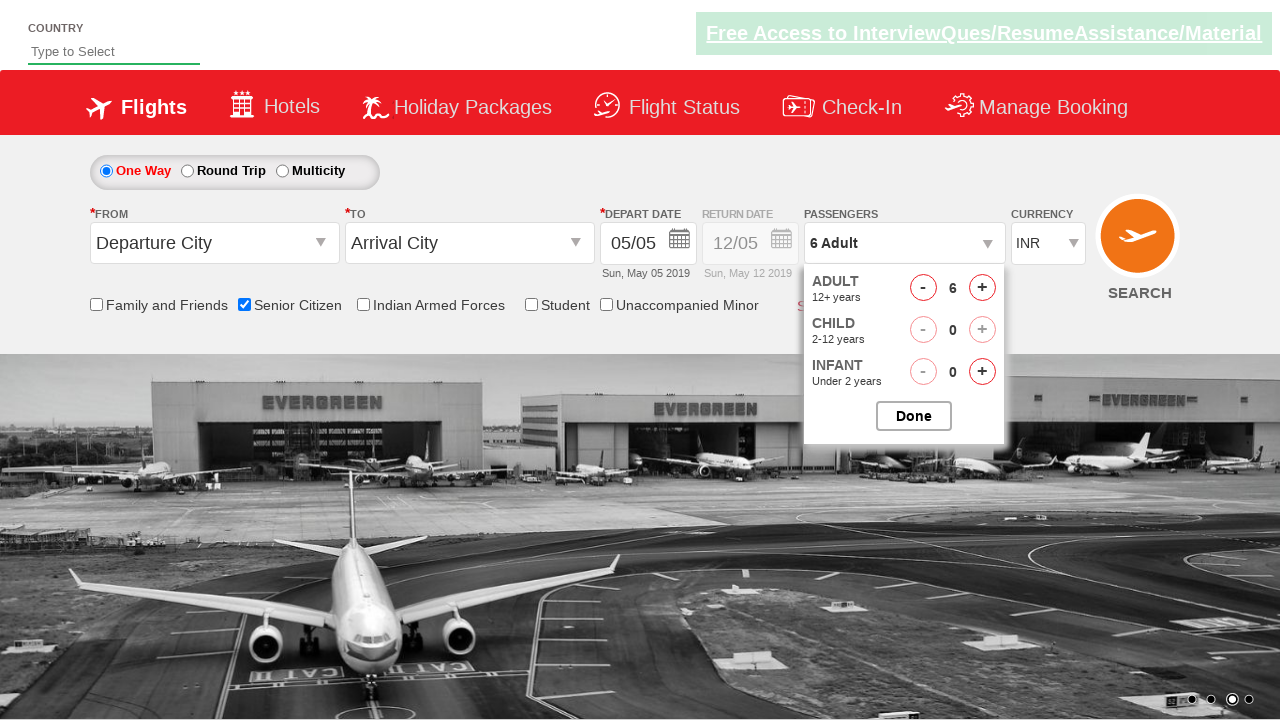

Incremented adult passenger count (iteration 6 of 8) at (982, 288) on #hrefIncAdt
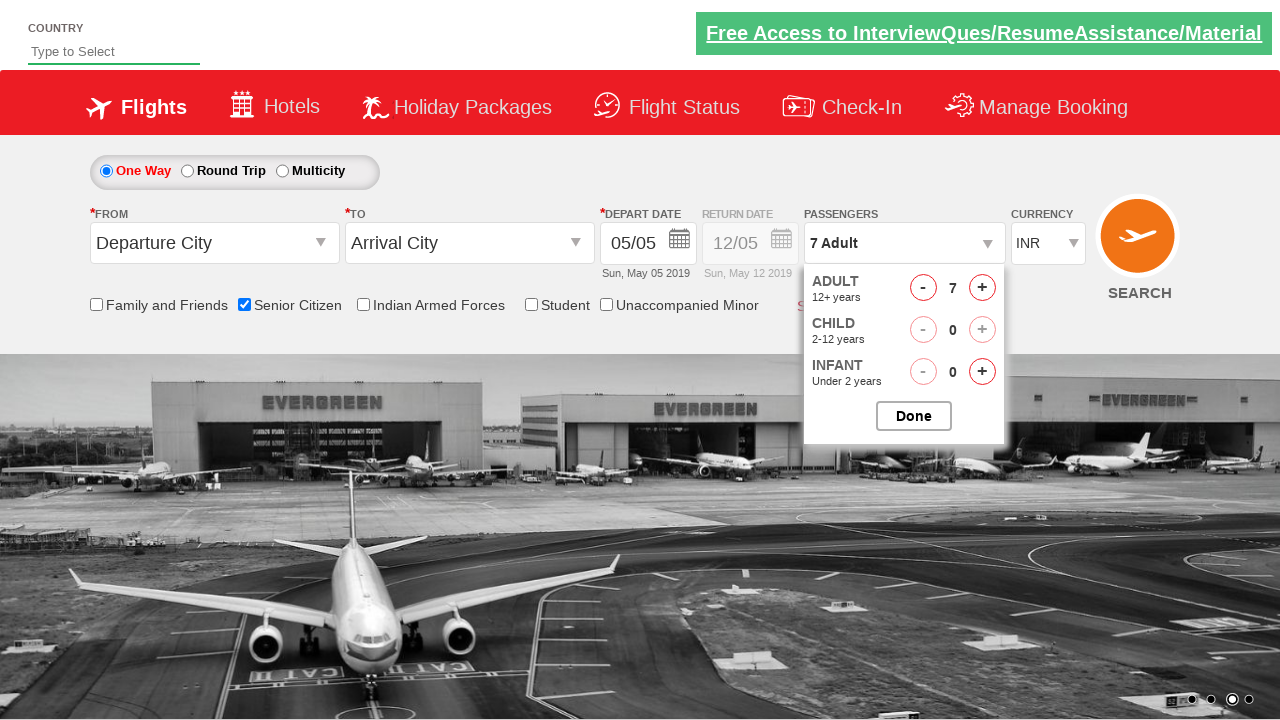

Incremented adult passenger count (iteration 7 of 8) at (982, 288) on #hrefIncAdt
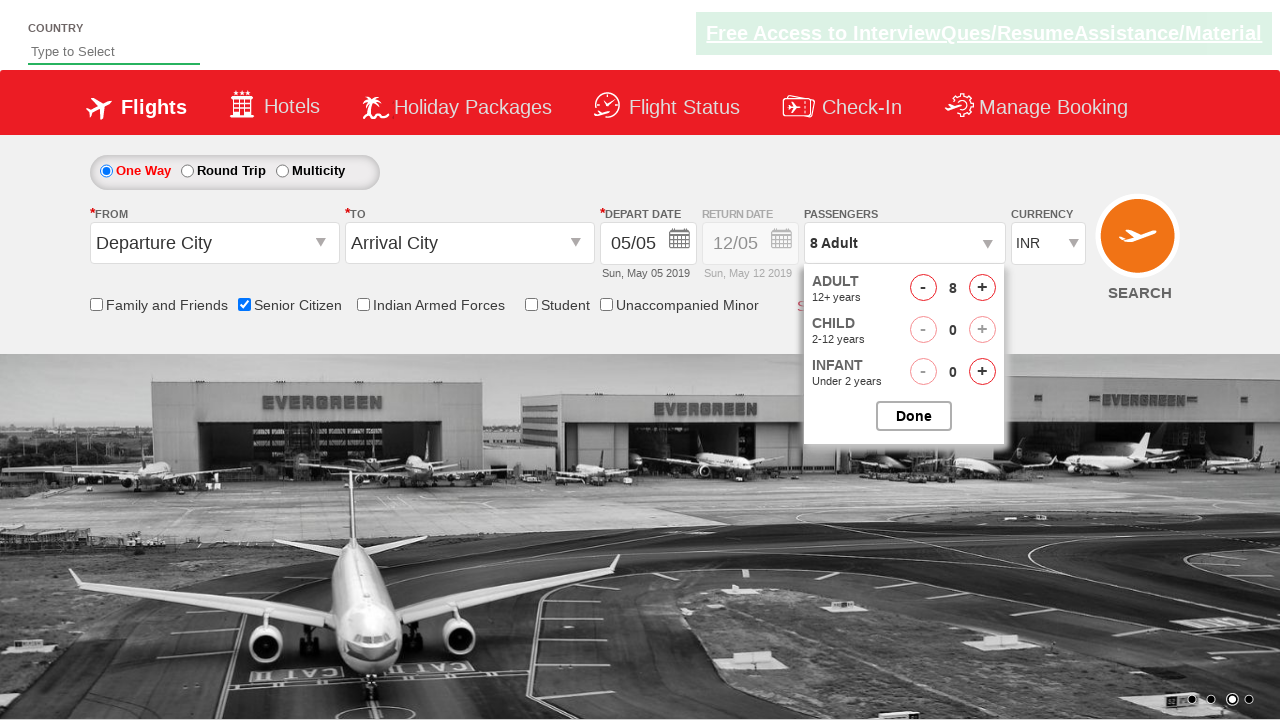

Incremented adult passenger count (iteration 8 of 8) at (982, 288) on #hrefIncAdt
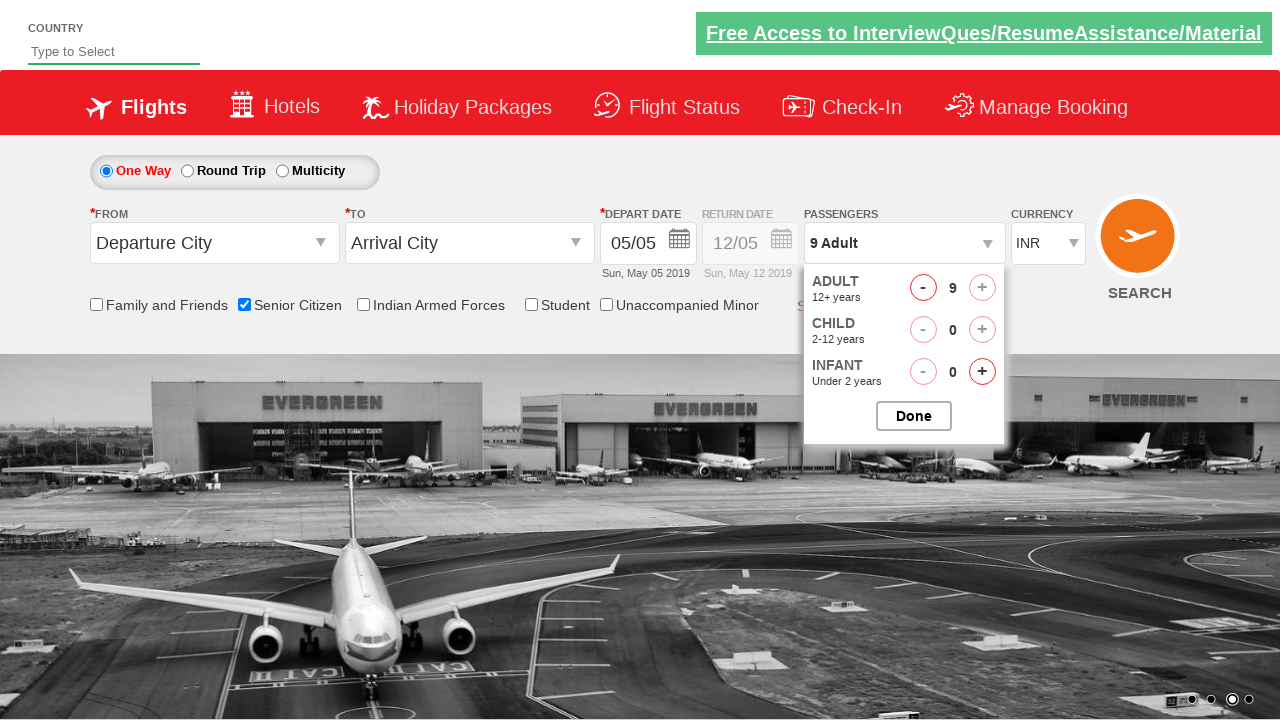

Clicked to close the passenger options dropdown at (914, 416) on #btnclosepaxoption
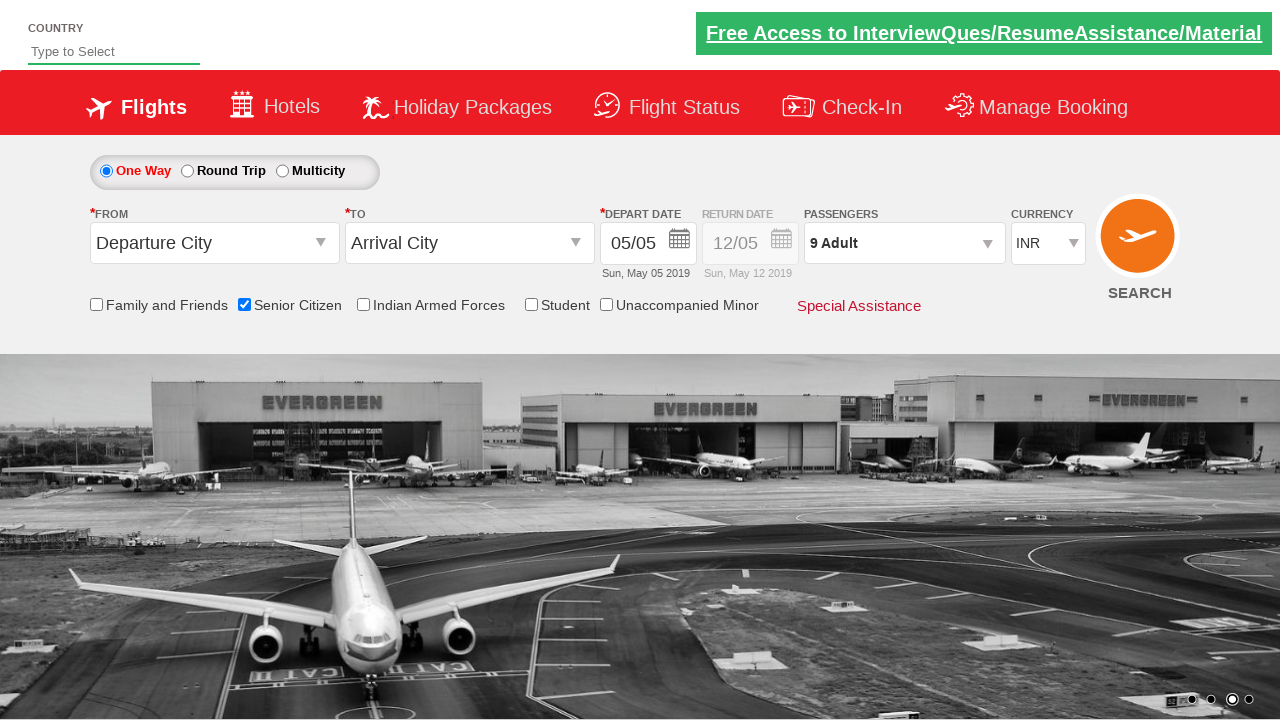

Waited for passenger info dropdown to be available after closing
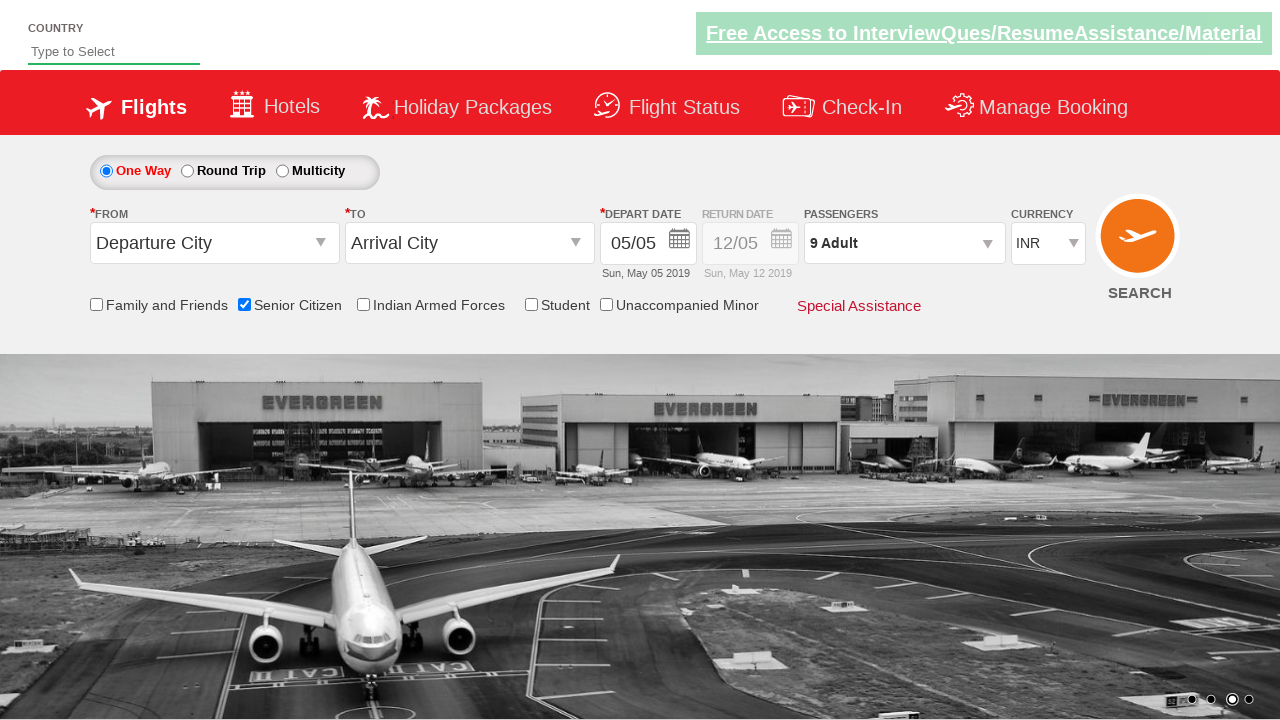

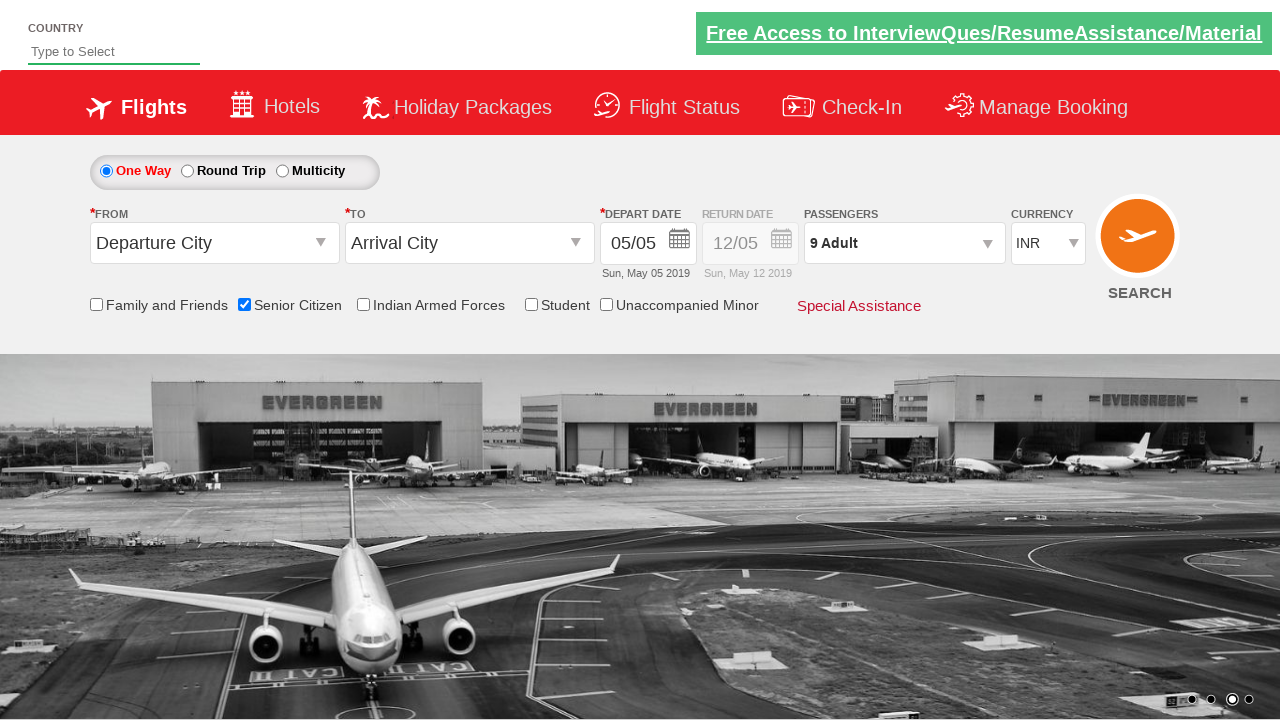